Tests checkbox functionality by verifying initial unchecked state, clicking to select, and counting total checkboxes on the page

Starting URL: https://rahulshettyacademy.com/dropdownsPractise/

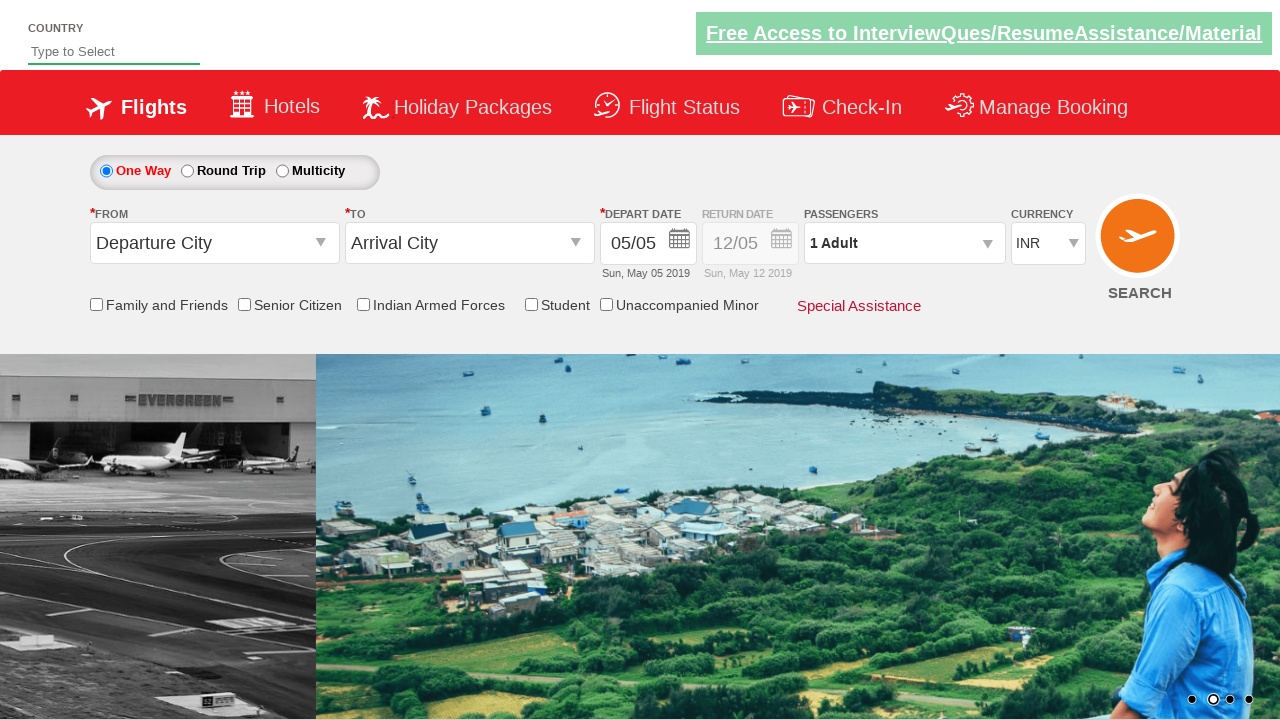

Verified Senior Citizen Discount checkbox is initially unchecked
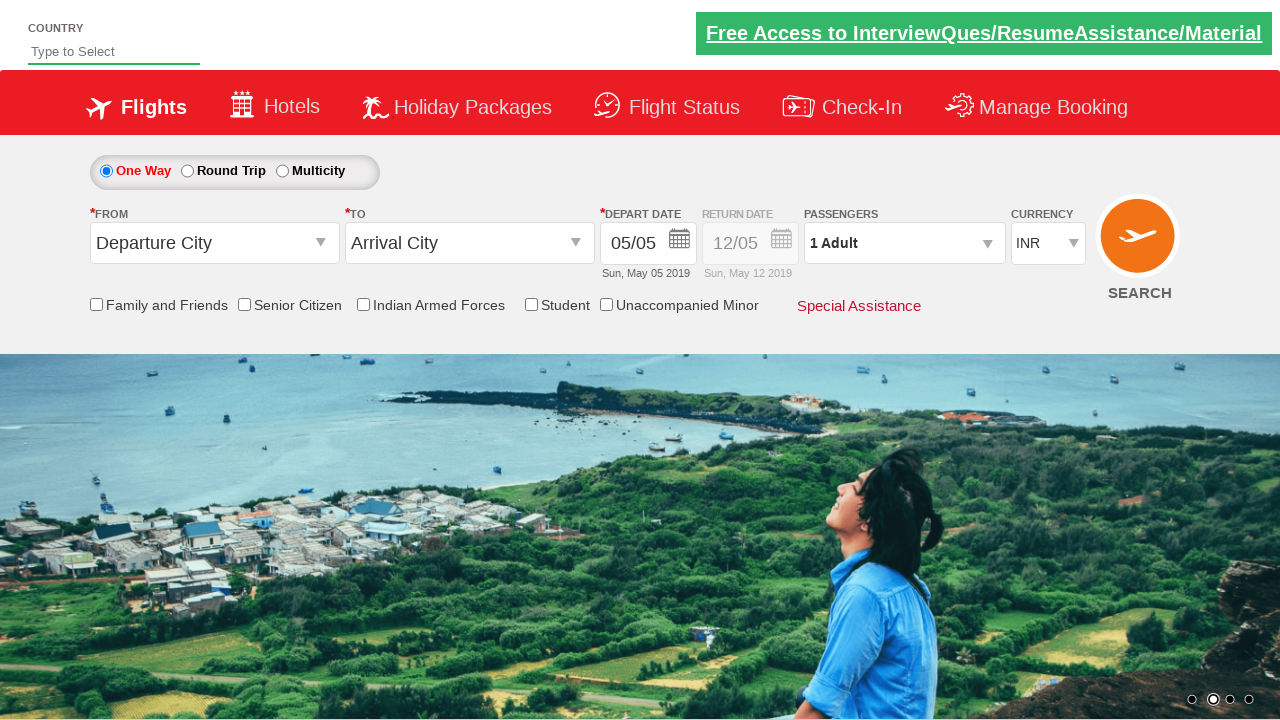

Clicked Senior Citizen Discount checkbox at (244, 304) on input[id*='SeniorCitizenDiscount']
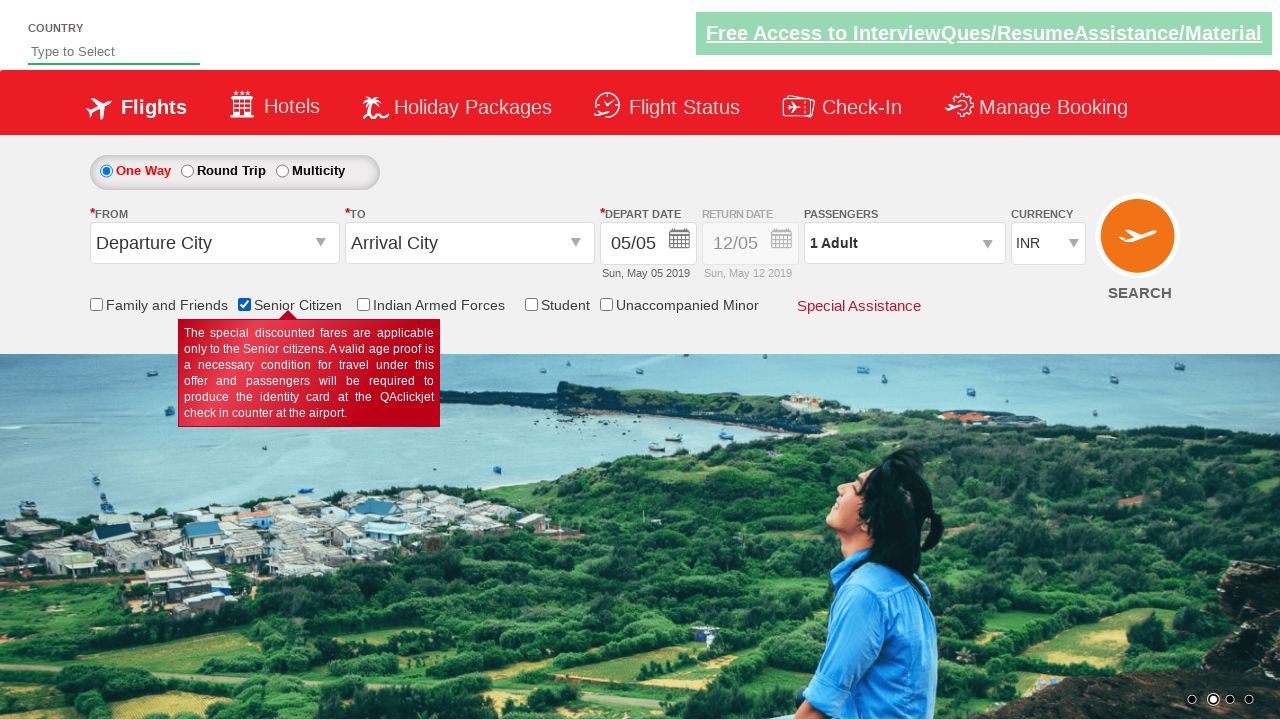

Verified Senior Citizen Discount checkbox is now checked
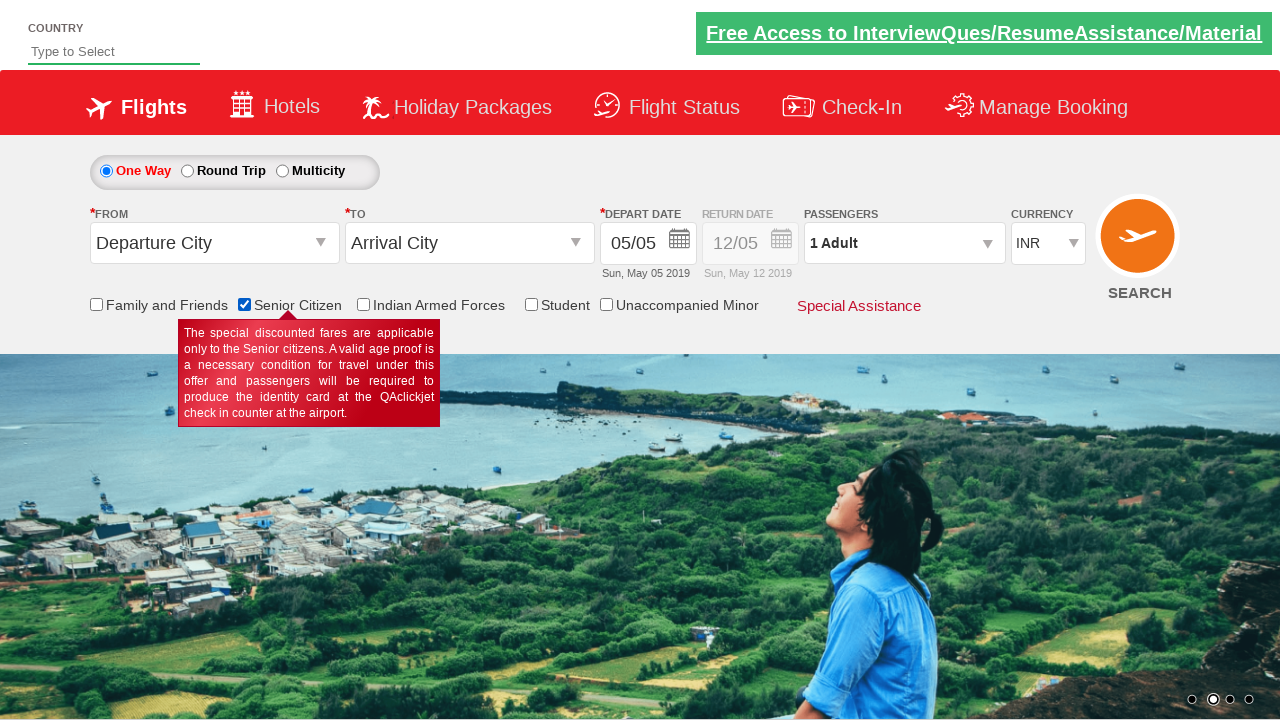

Located all checkboxes on the page
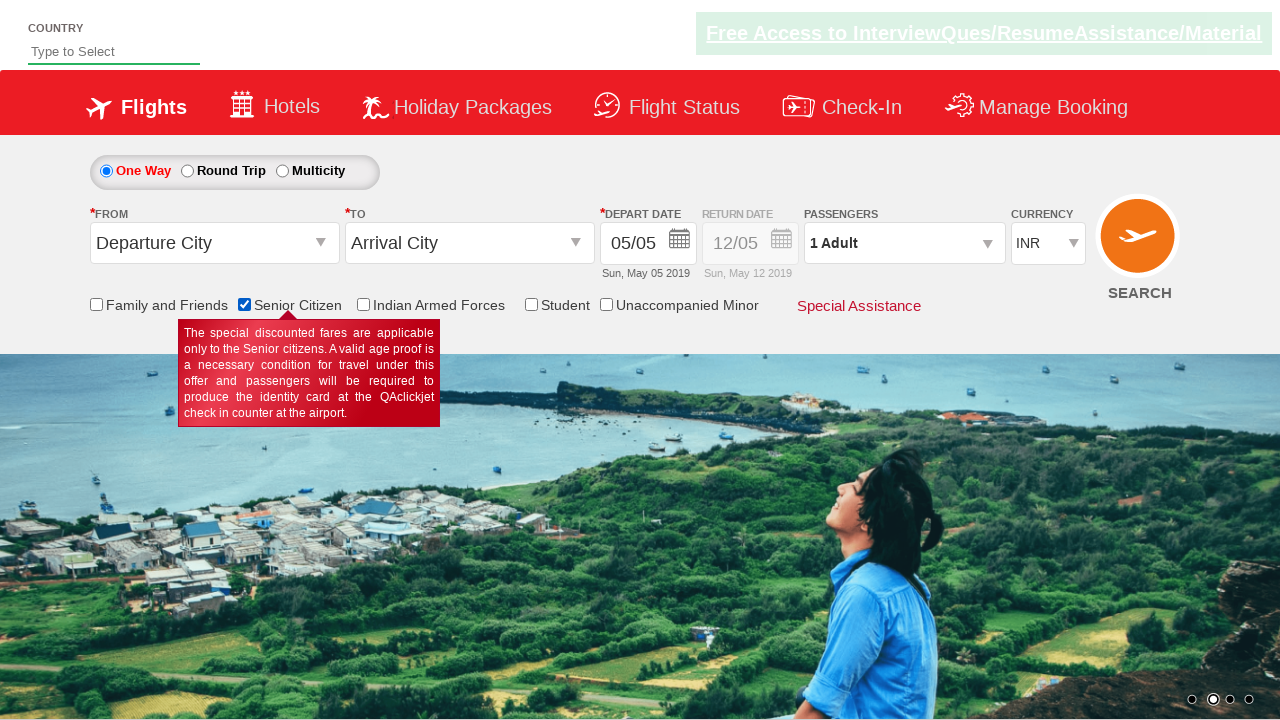

Counted total checkboxes: 6
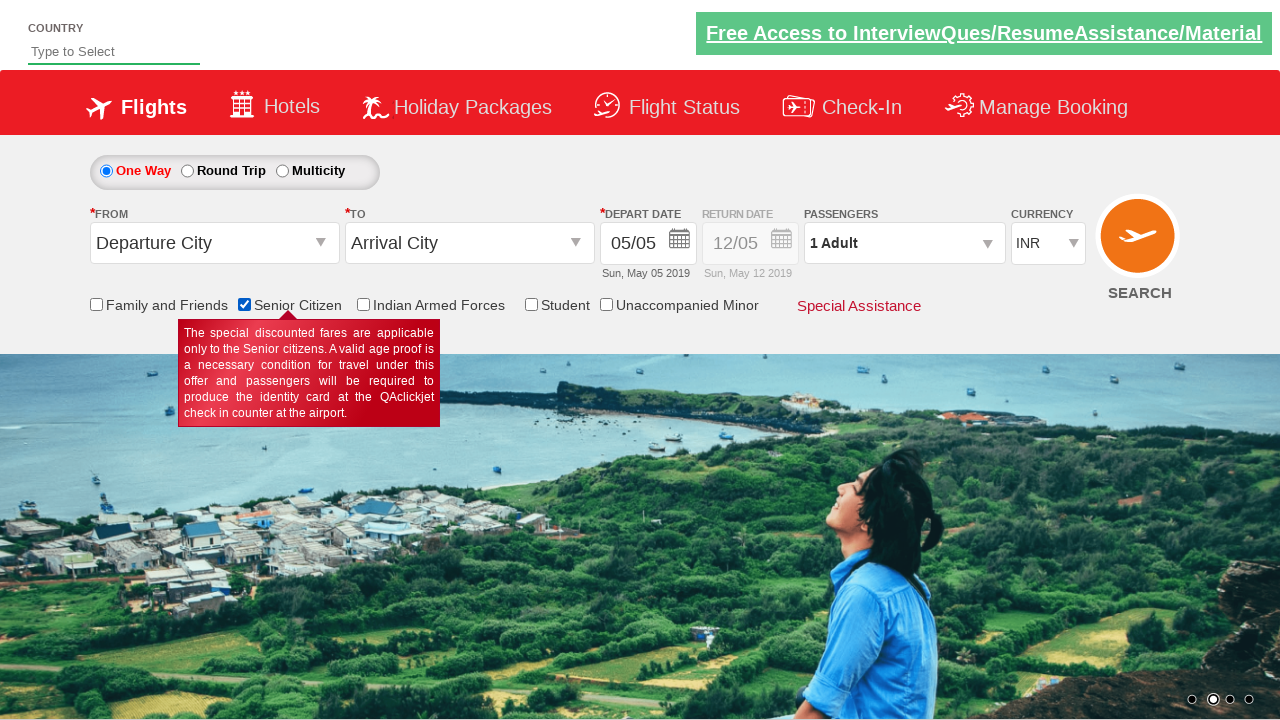

Verified there are exactly 6 checkboxes on the page
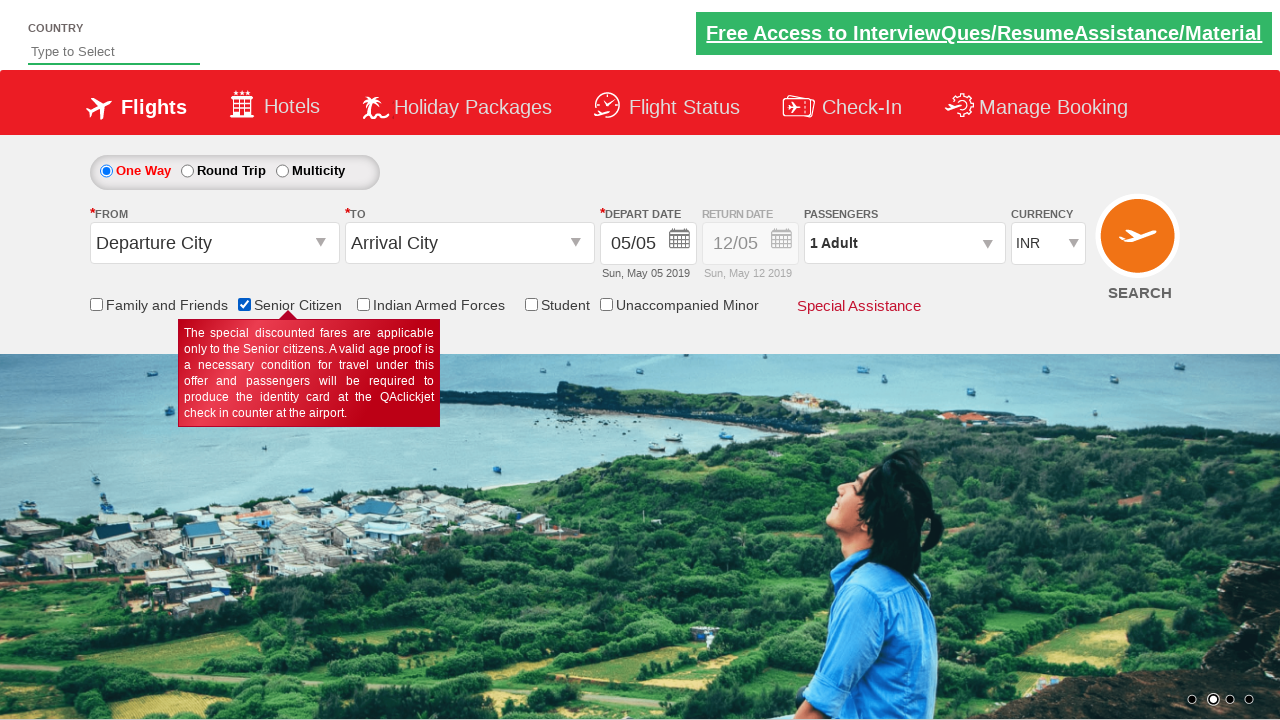

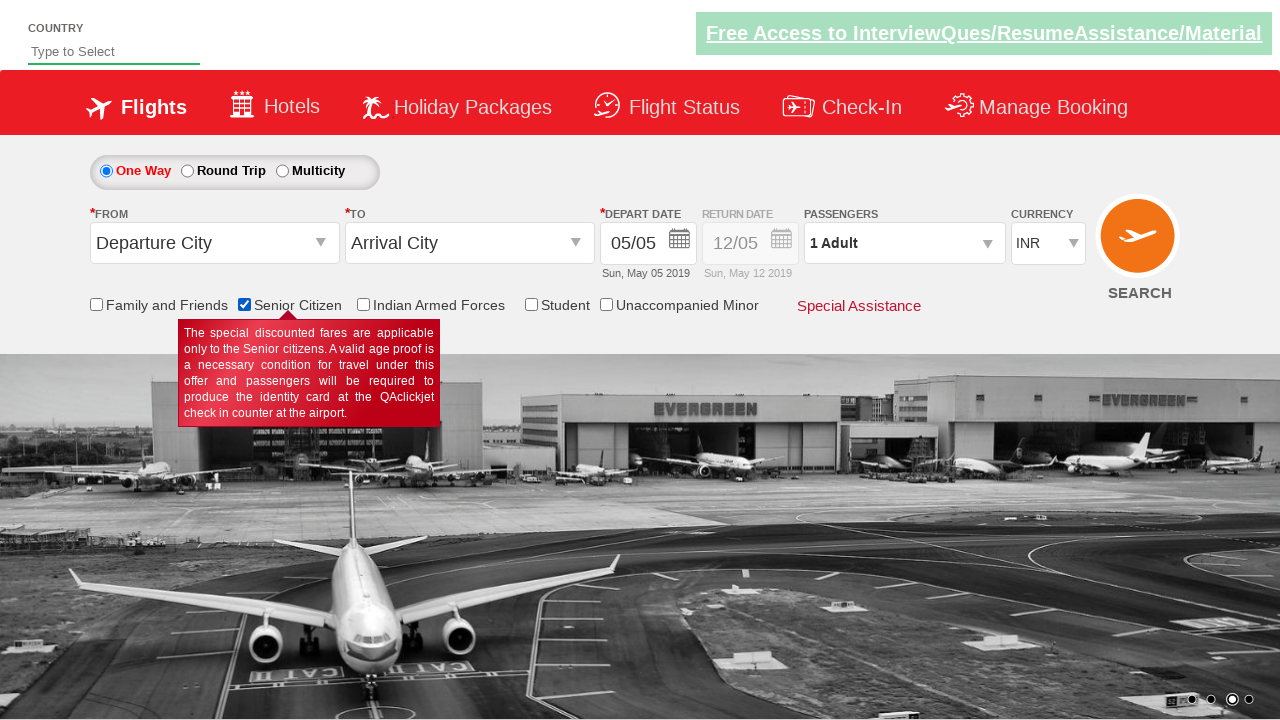